Scrolls to the WYSIWYG Editor link element on the page

Starting URL: https://the-internet.herokuapp.com

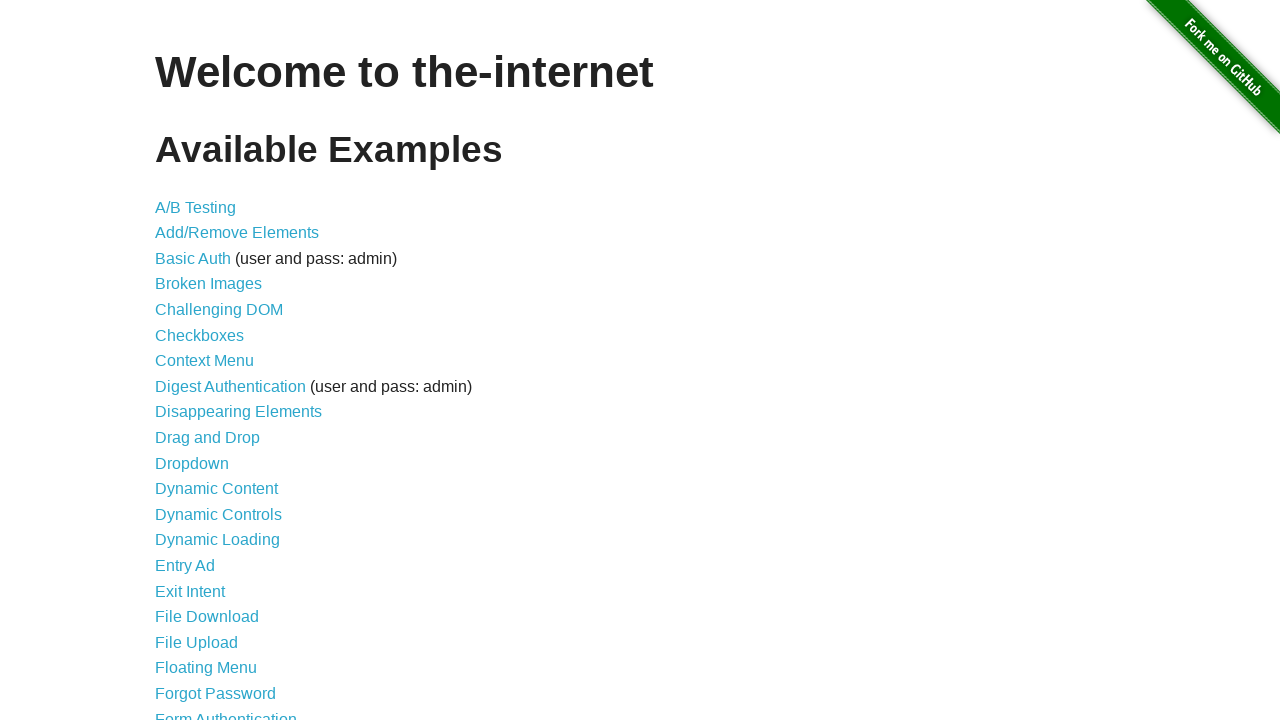

Waited for WYSIWYG Editor link to load
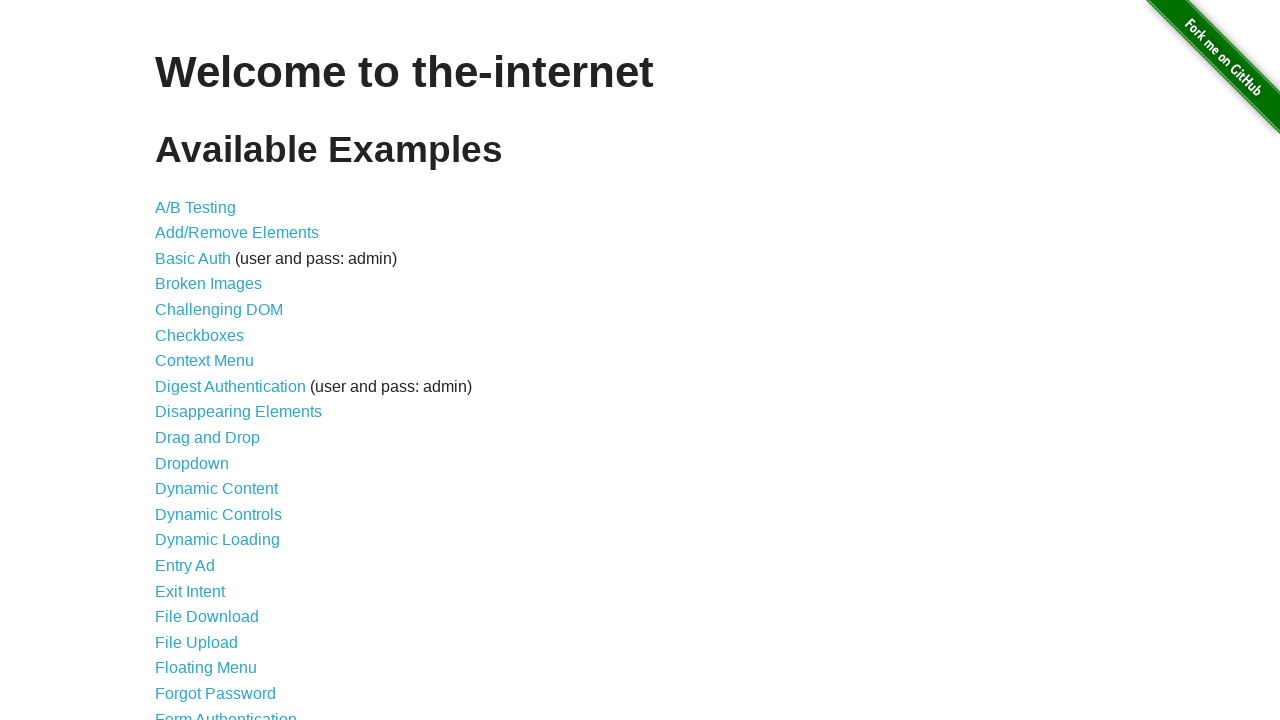

Located the WYSIWYG Editor link element
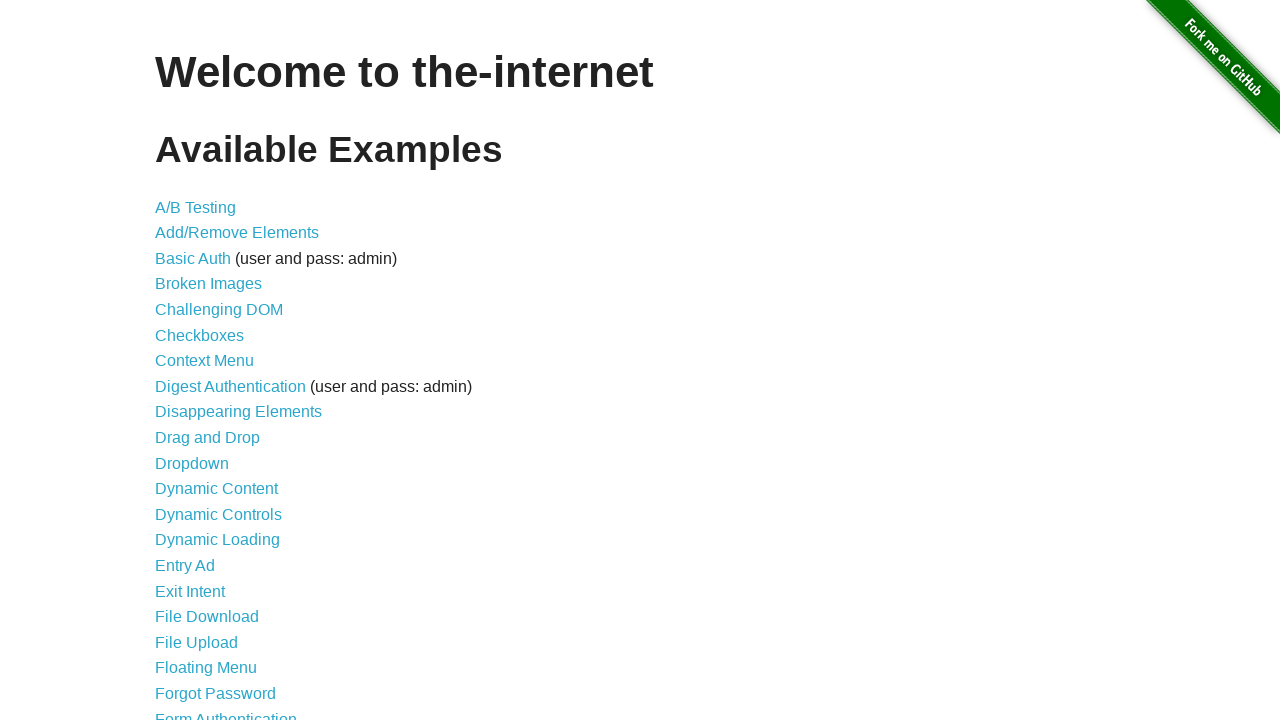

Scrolled to the WYSIWYG Editor link element using JavaScript executor
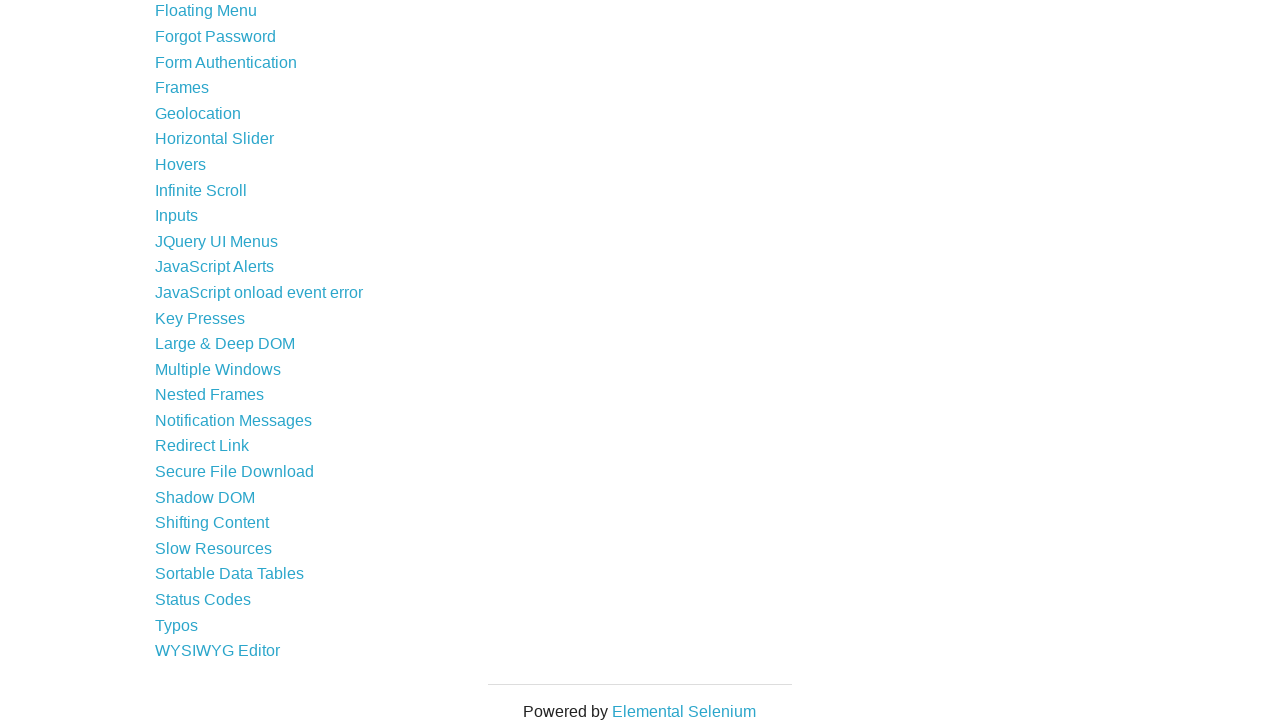

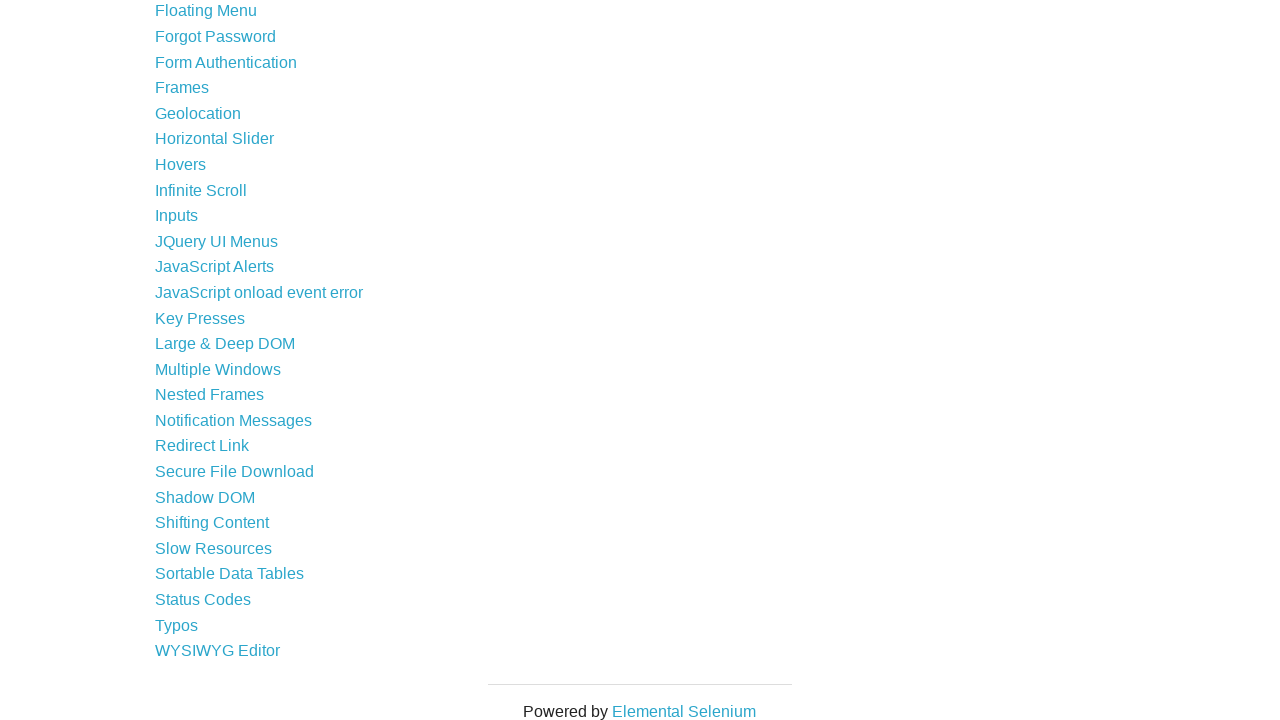